Tests logout functionality by opening menu, clicking logout and verifying return to login page

Starting URL: https://www.saucedemo.com/v1/index.html

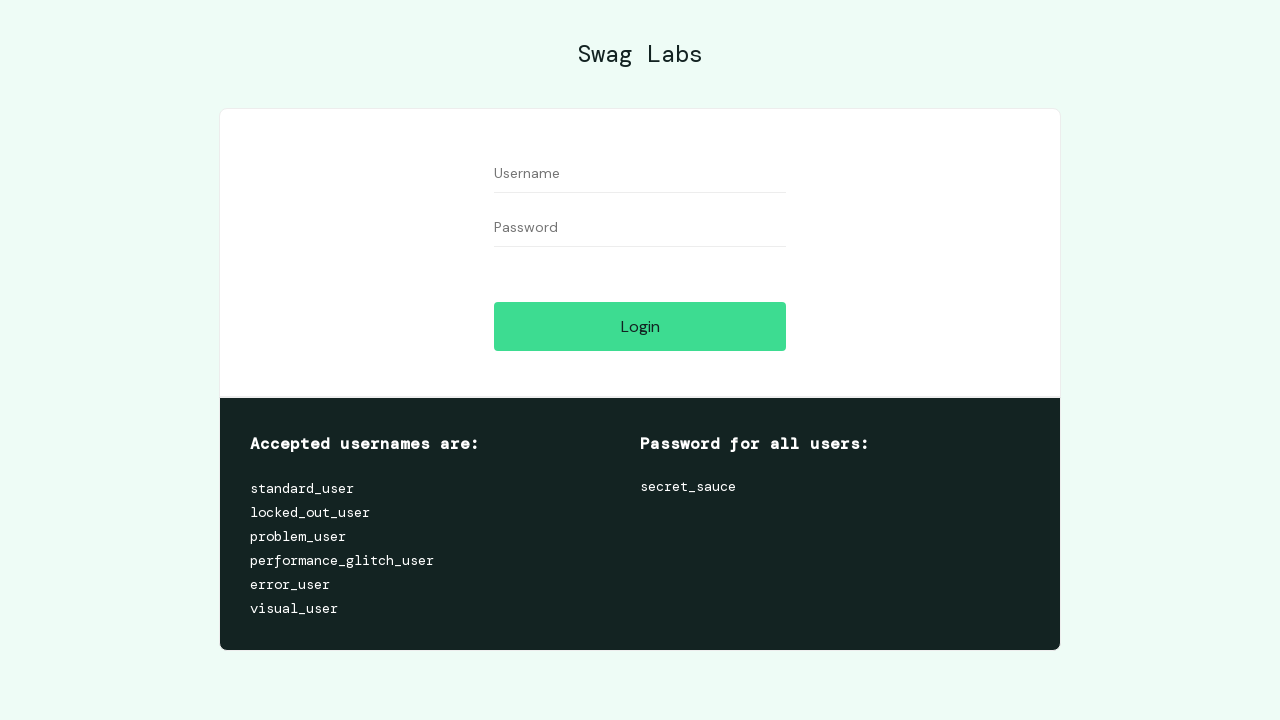

Filled username field with 'standard_user' on #user-name
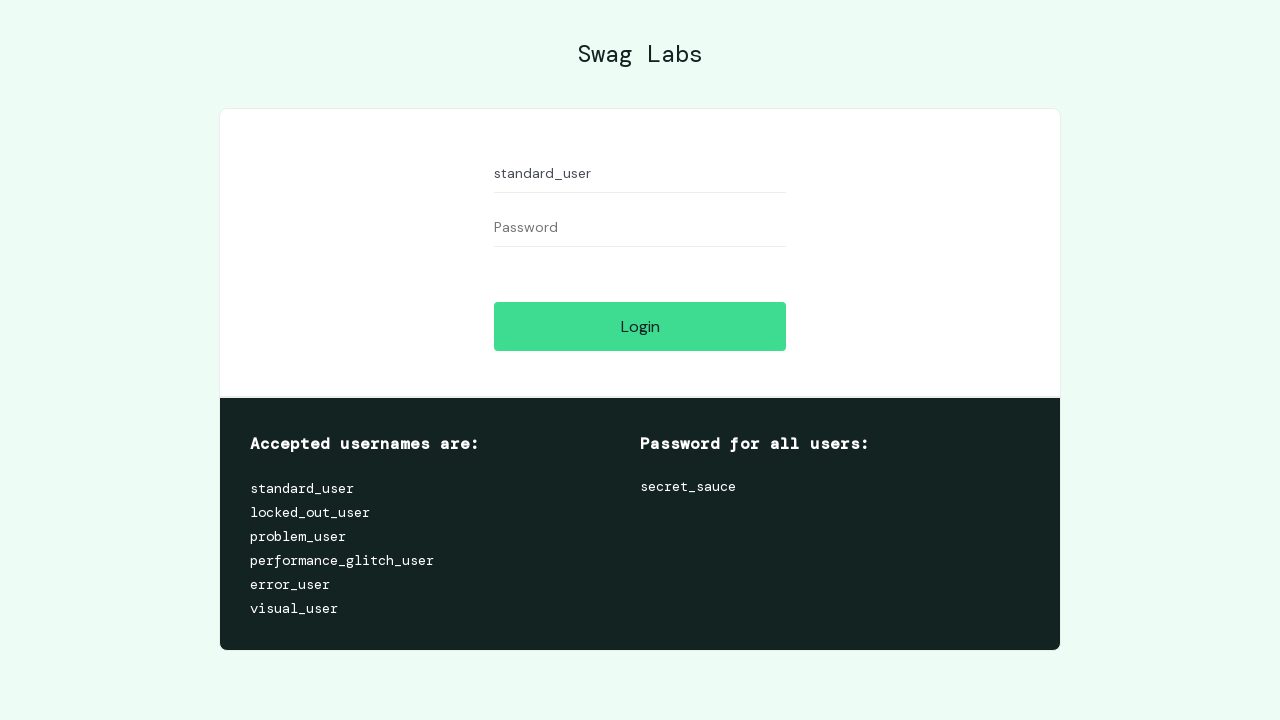

Filled password field with 'secret_sauce' on #password
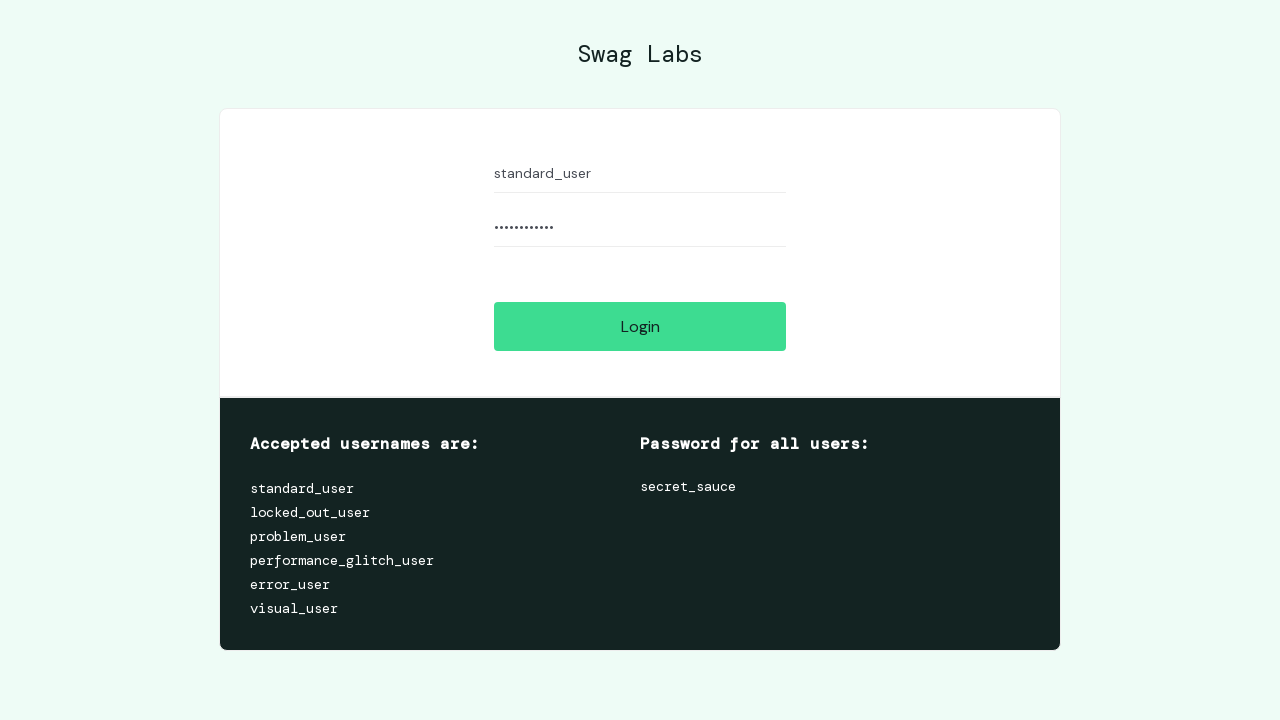

Clicked login button at (640, 326) on .btn_action
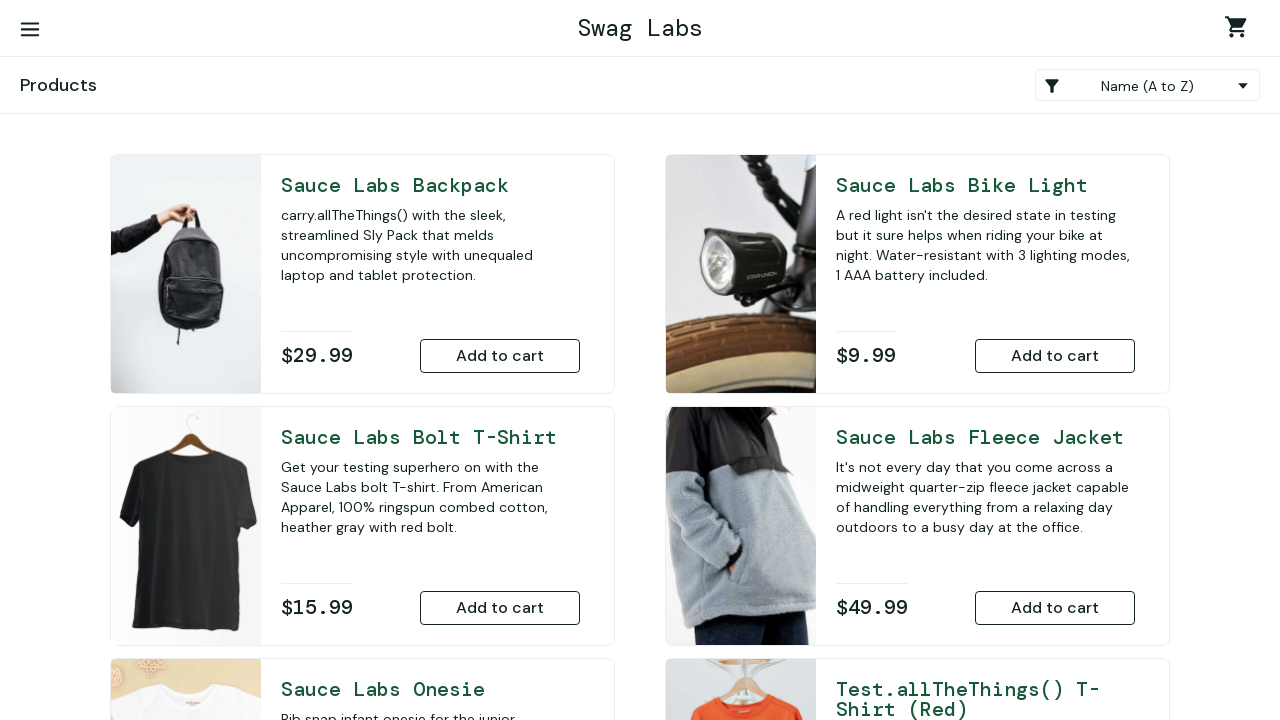

Menu button loaded
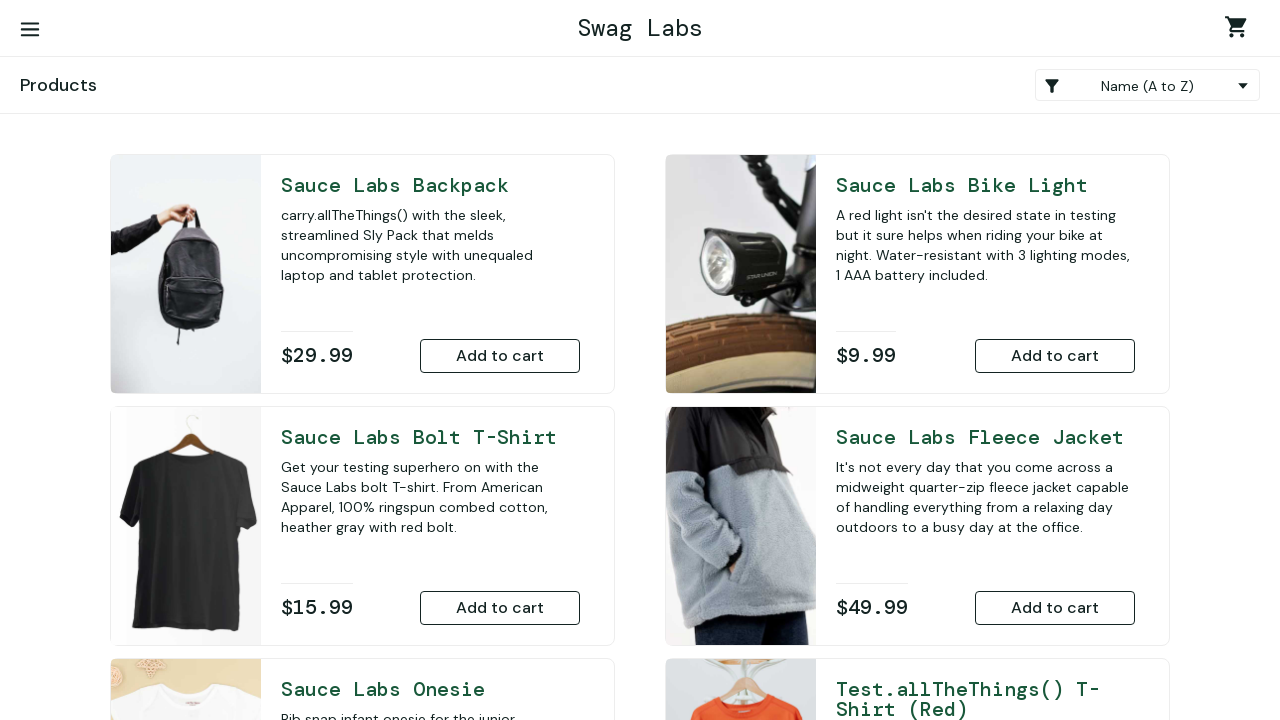

Clicked menu button to open menu at (30, 30) on #react-burger-menu-btn
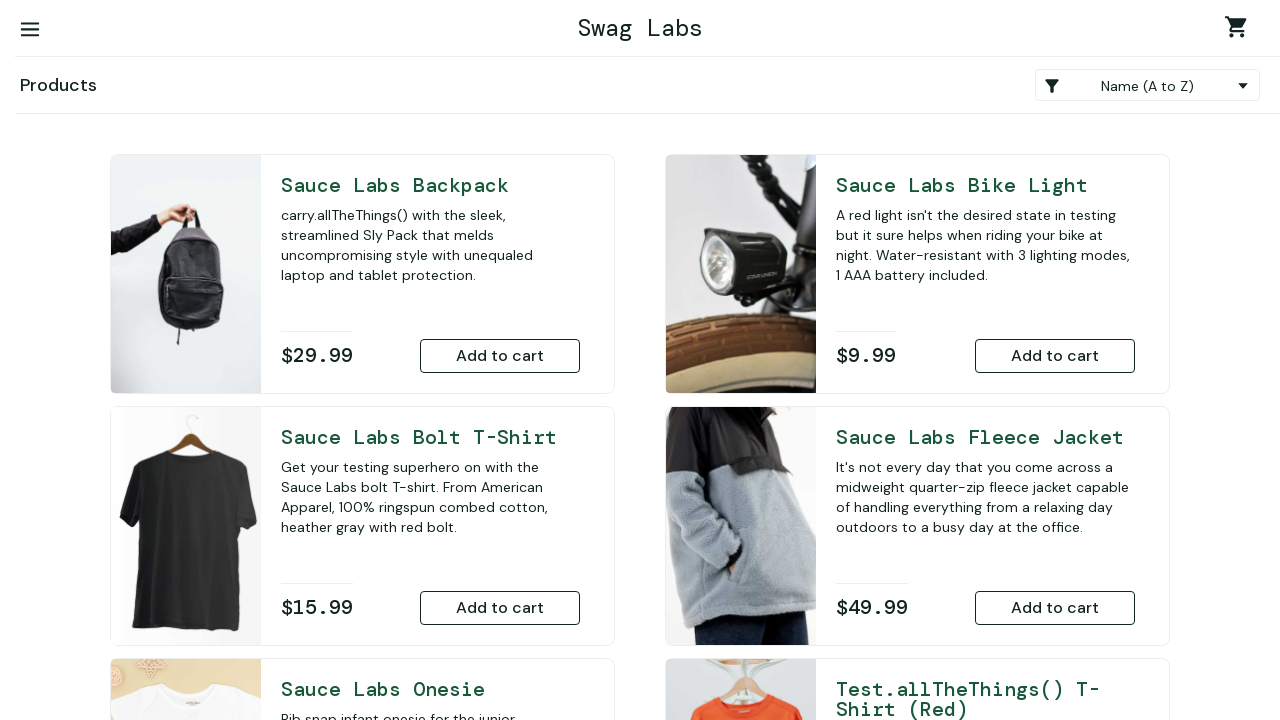

Logout link appeared in menu
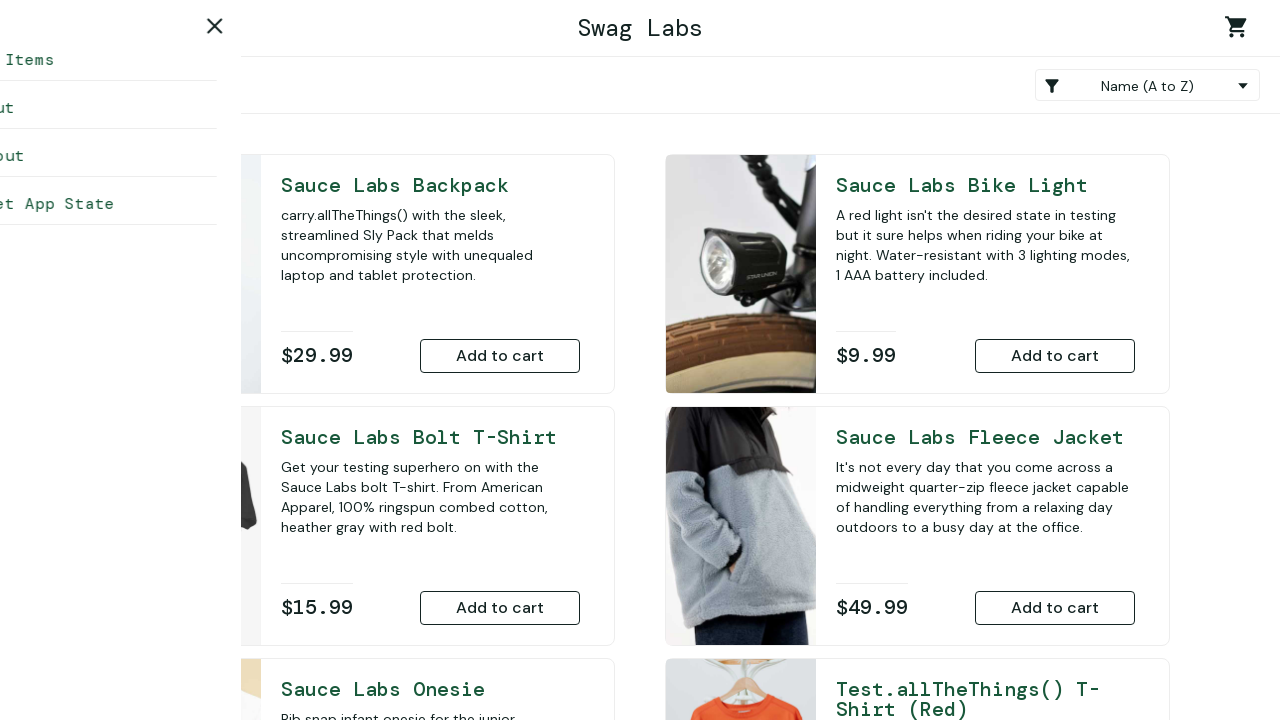

Clicked logout link at (150, 156) on #logout_sidebar_link
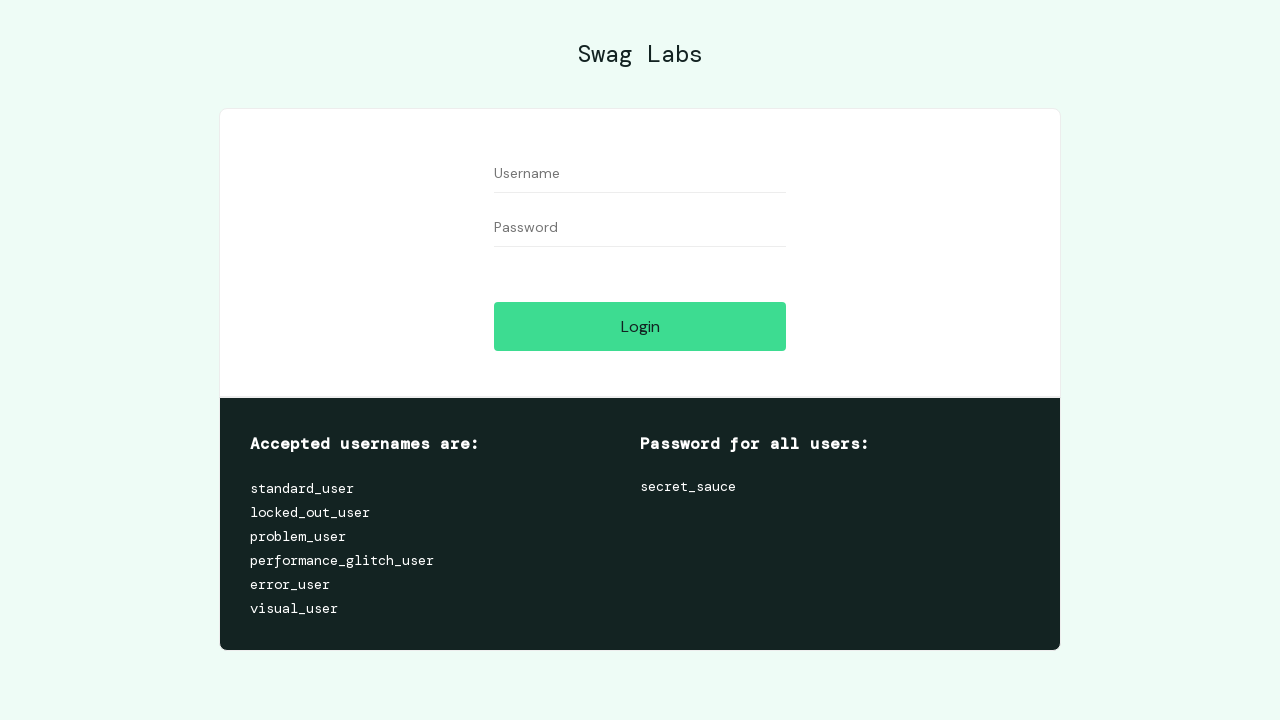

Returned to login page after logout
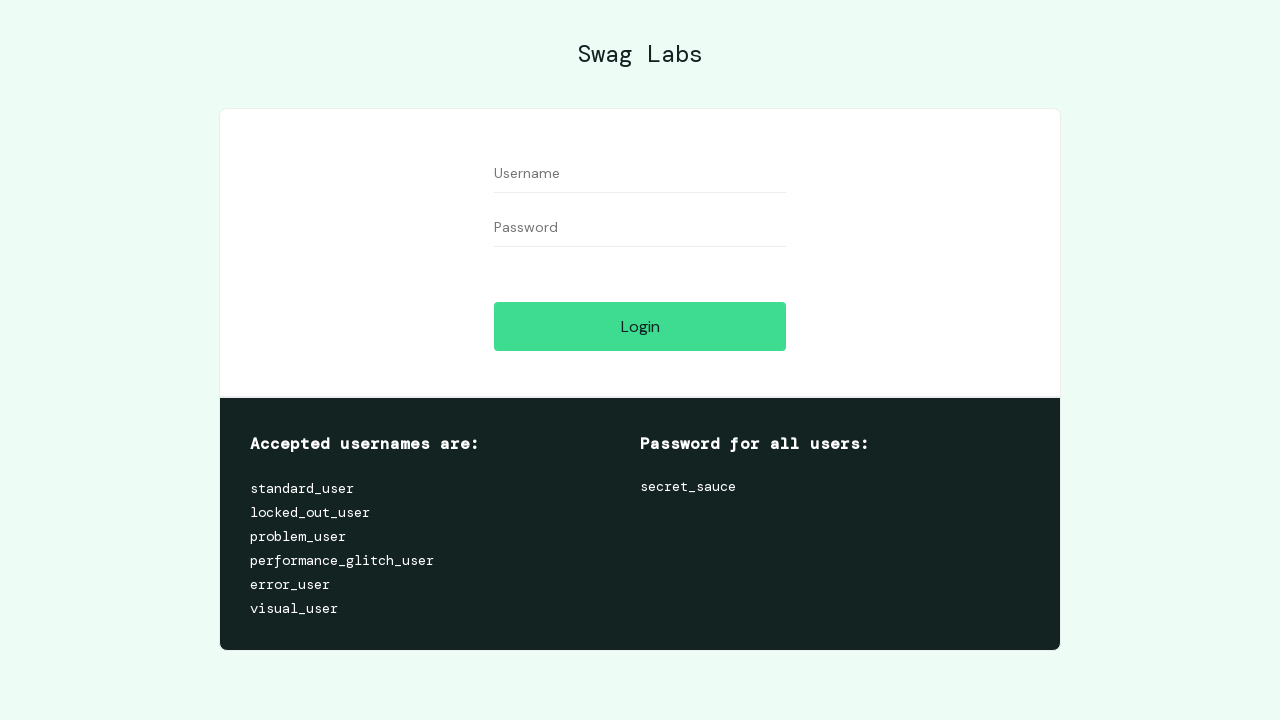

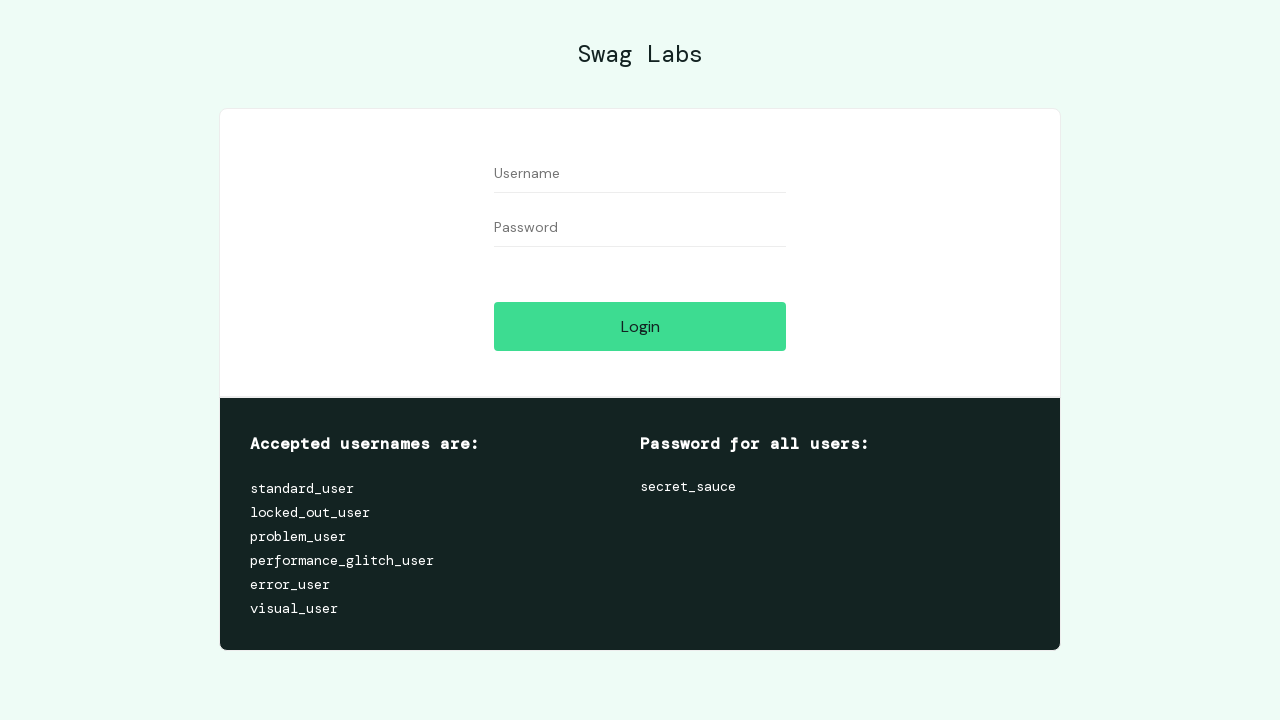